Tests selecting an option from a dropdown using Playwright's built-in select functionality and verifies the selection was made correctly.

Starting URL: https://the-internet.herokuapp.com/dropdown

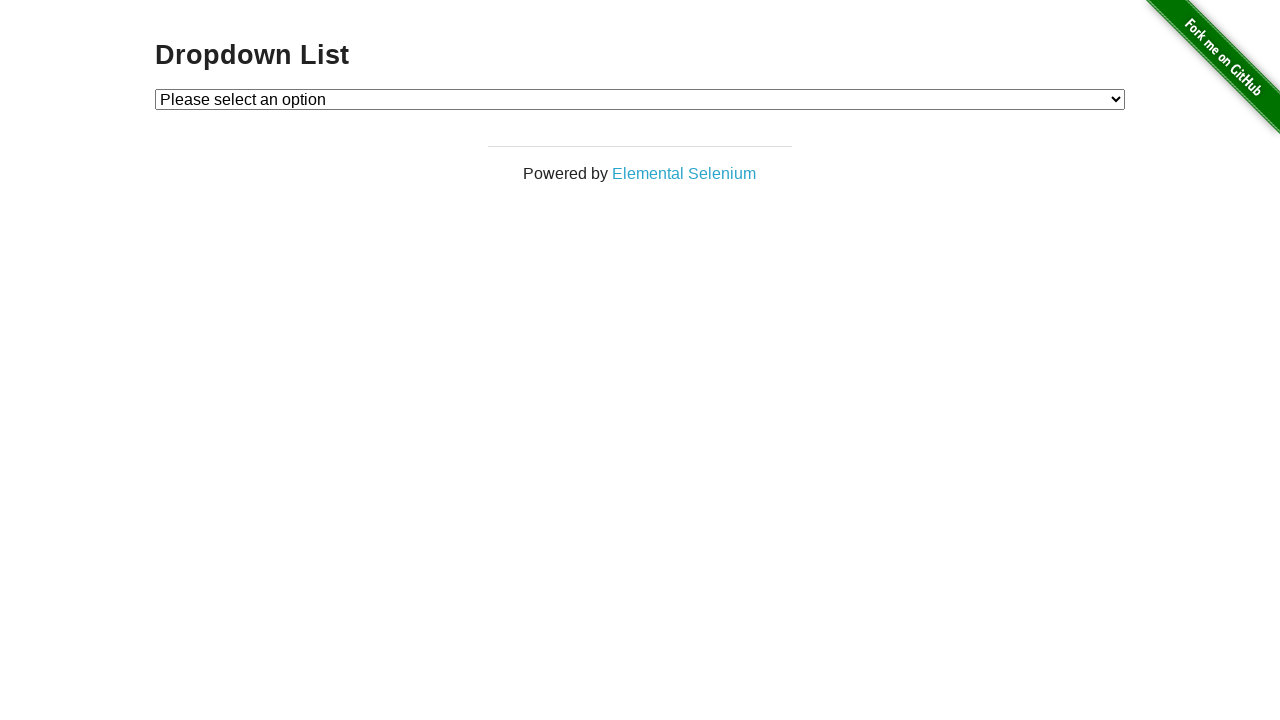

Selected 'Option 1' from dropdown using label on #dropdown
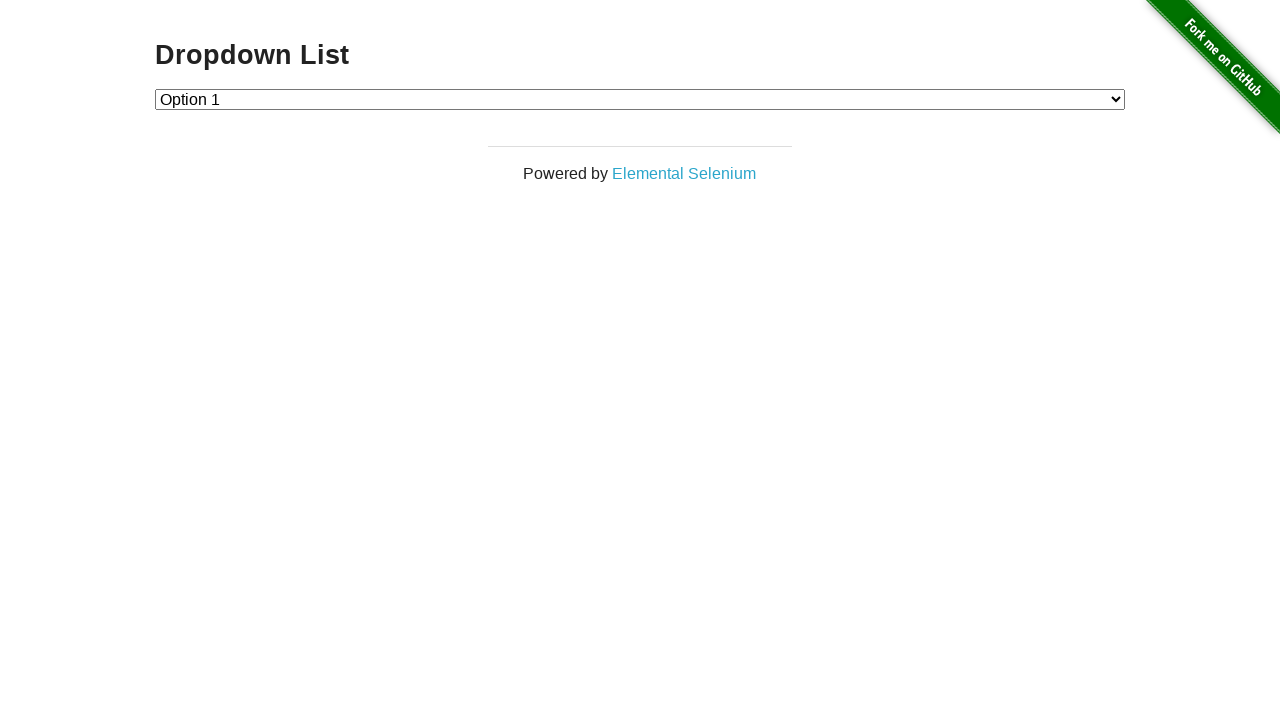

Retrieved the selected dropdown value
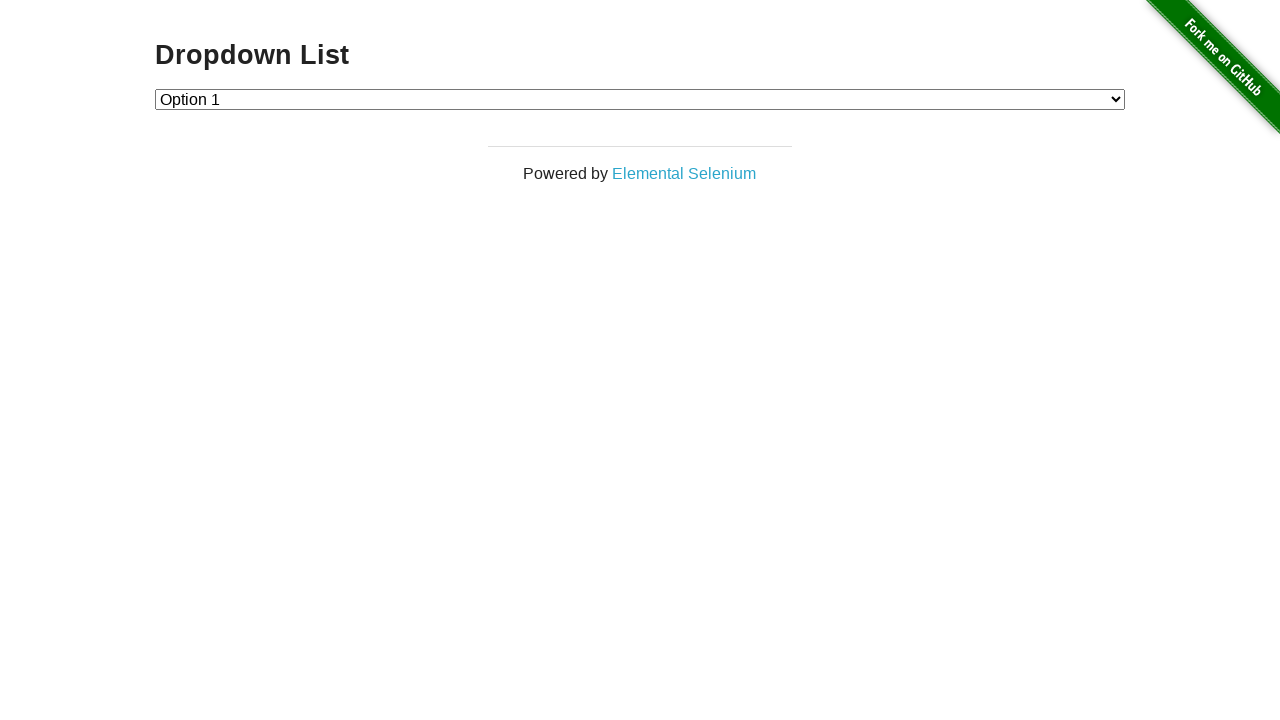

Verified that selected dropdown value equals '1'
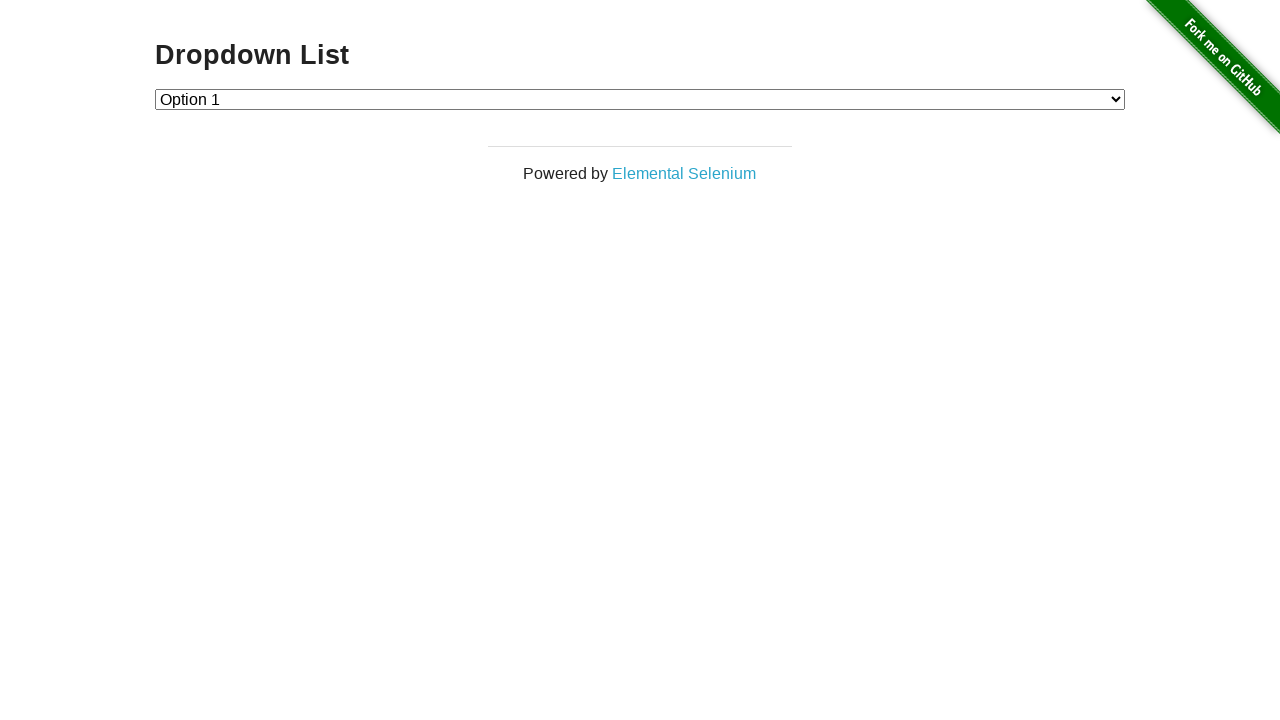

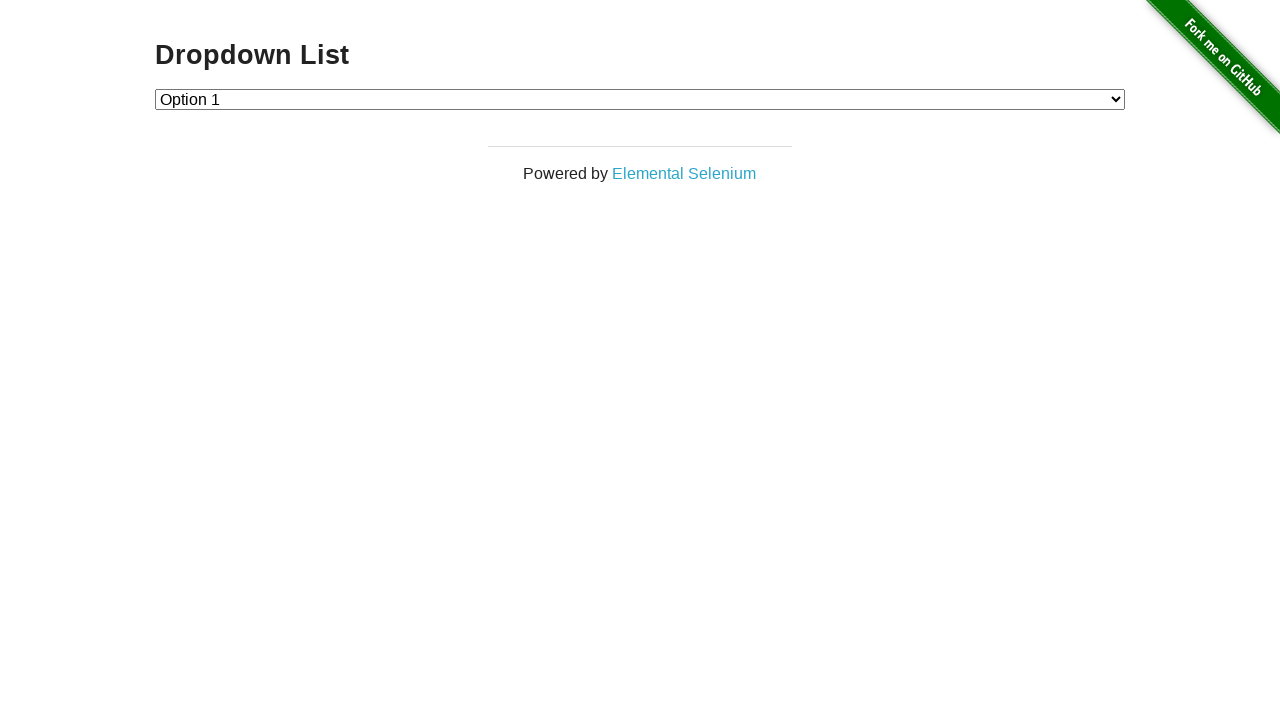